Tests JavaScript alert handling by clicking a button that triggers a JS alert and accepting it

Starting URL: https://the-internet.herokuapp.com/javascript_alerts

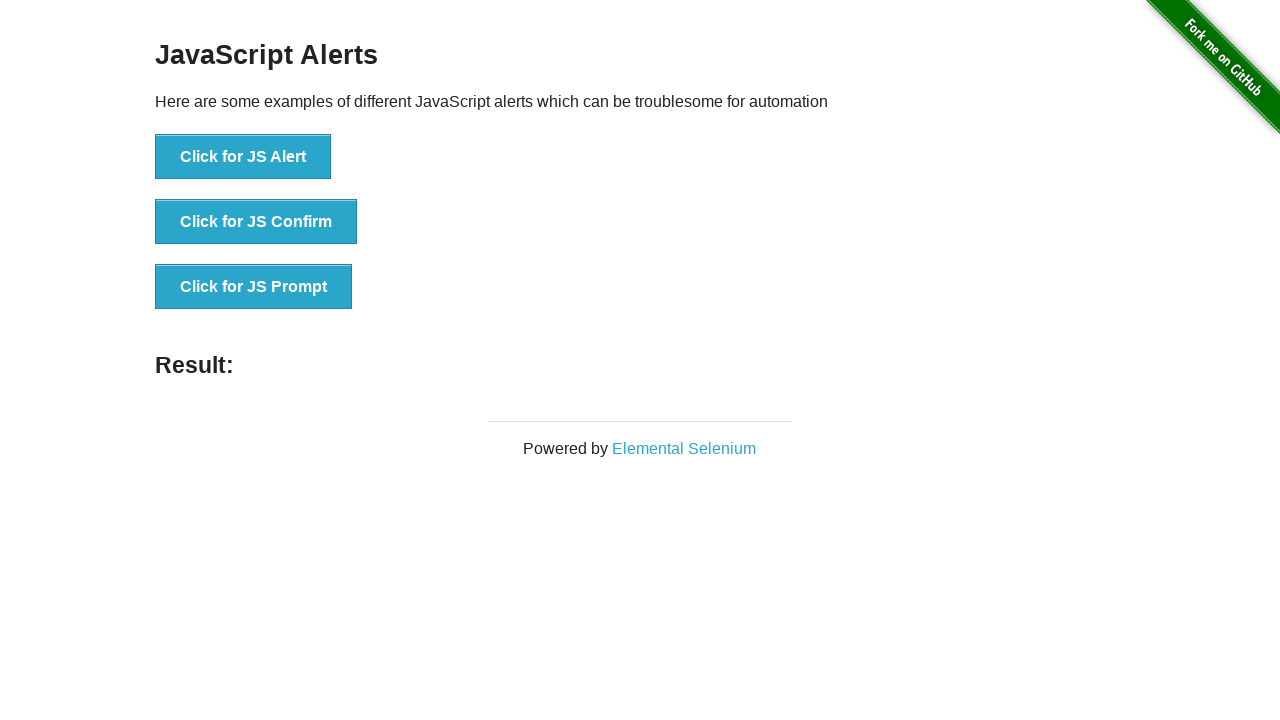

Set up dialog handler to accept alerts
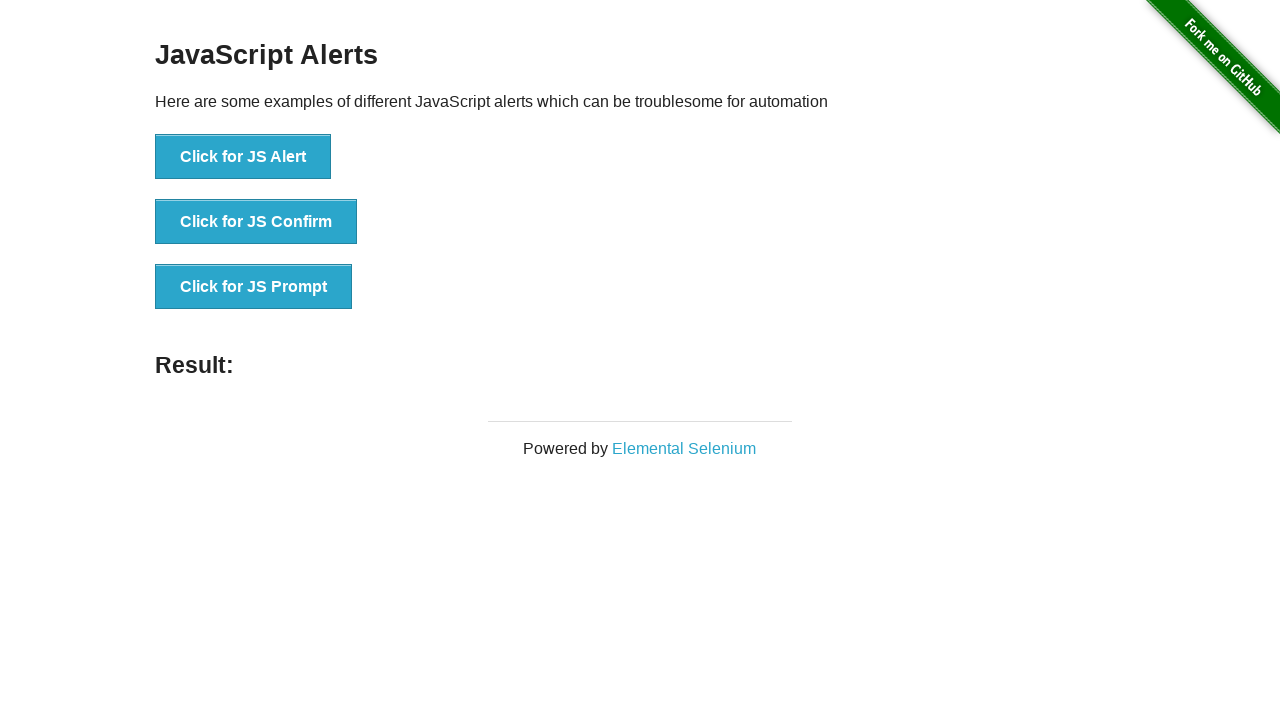

Clicked button to trigger JavaScript alert at (243, 157) on xpath=//button[text() = 'Click for JS Alert']
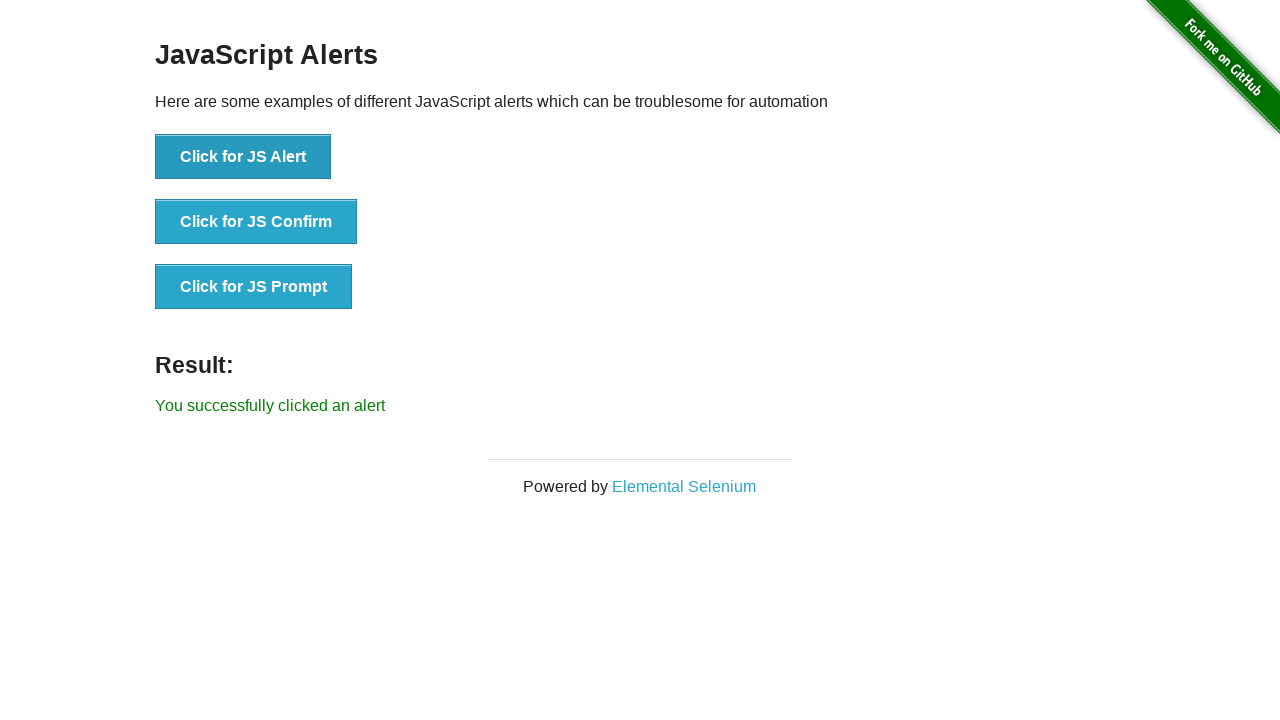

Waited 500ms for alert to be handled
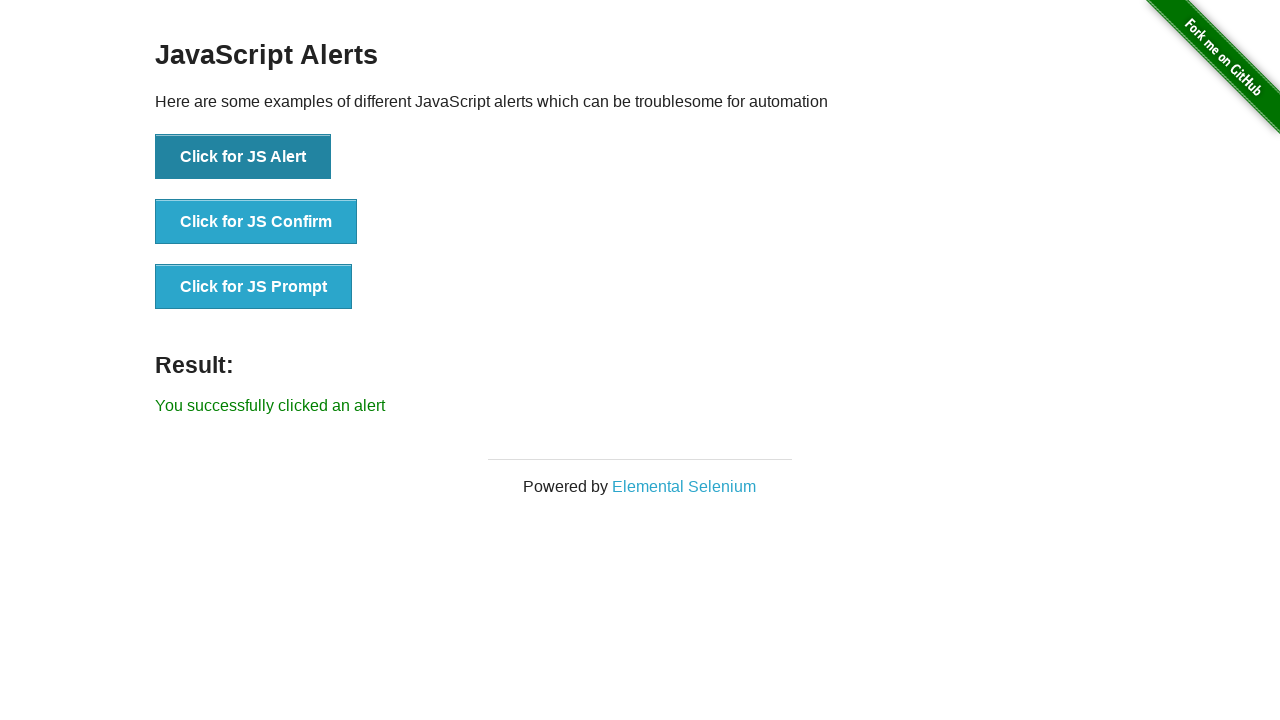

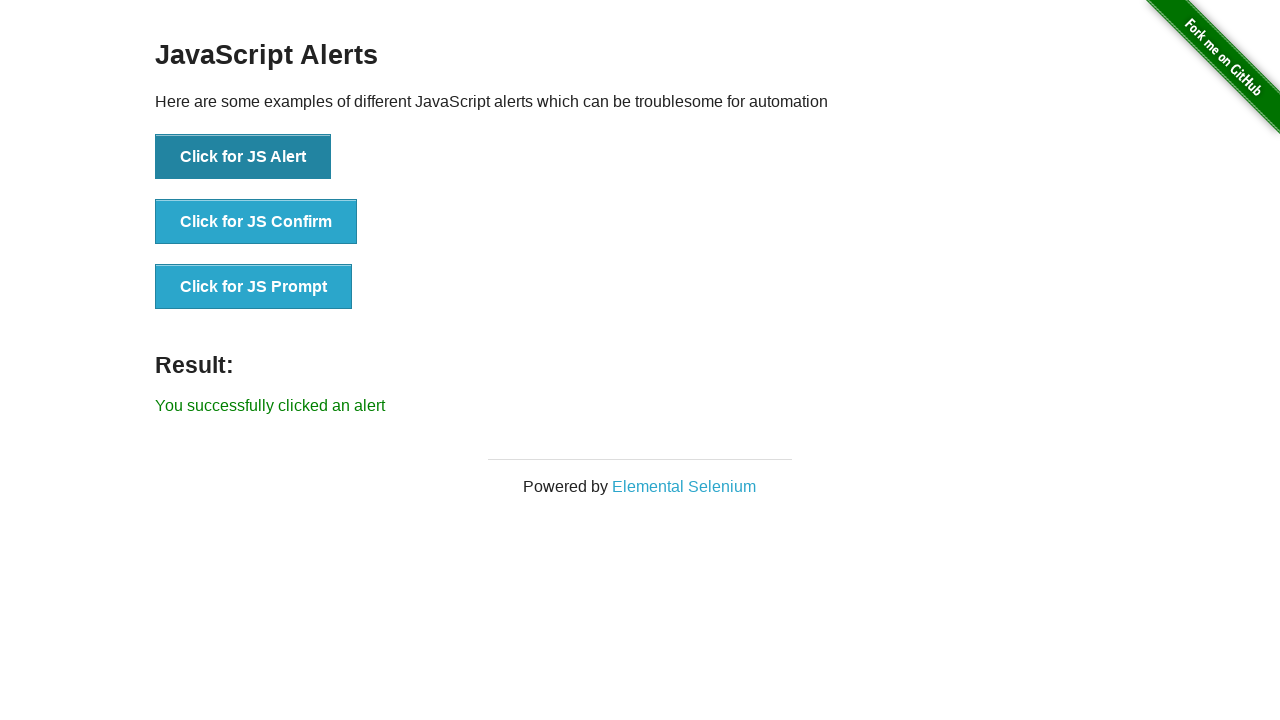